Tests jQuery UI draggable functionality by clicking on the Draggable link and performing a drag-and-drop operation on the draggable element

Starting URL: https://jqueryui.com/

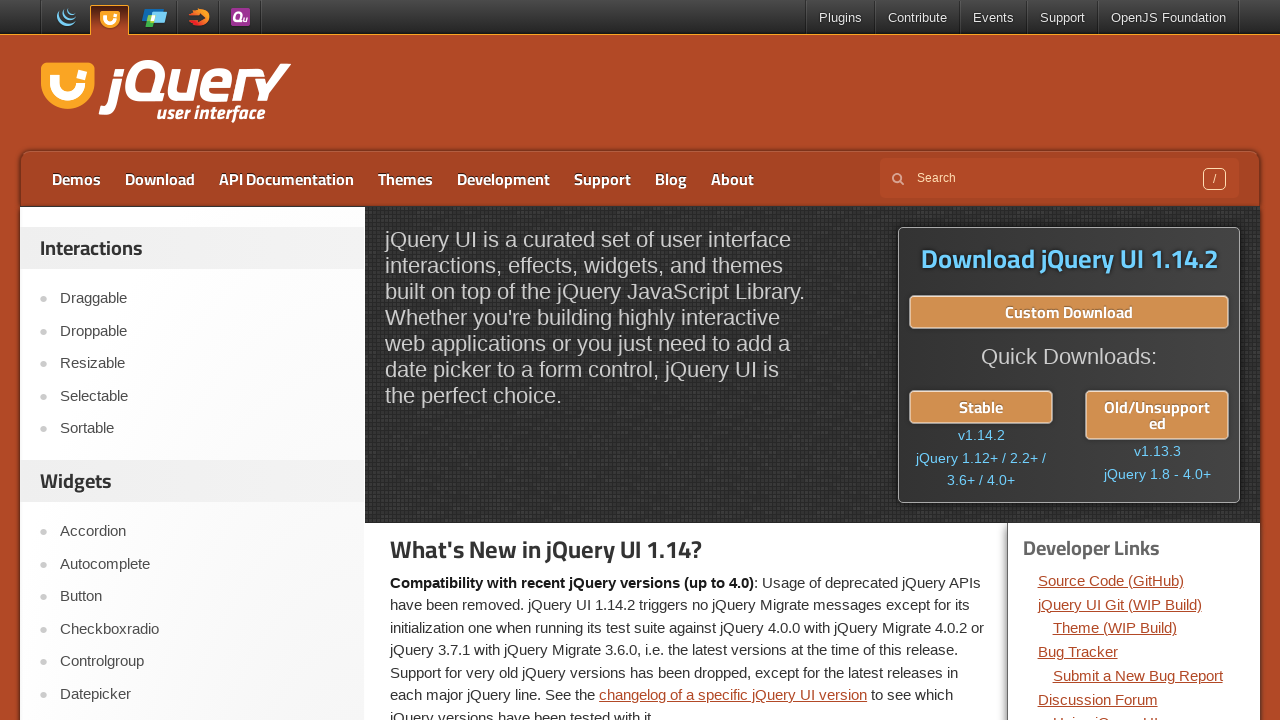

Clicked on the Draggable link at (202, 299) on xpath=//a[text()='Draggable']
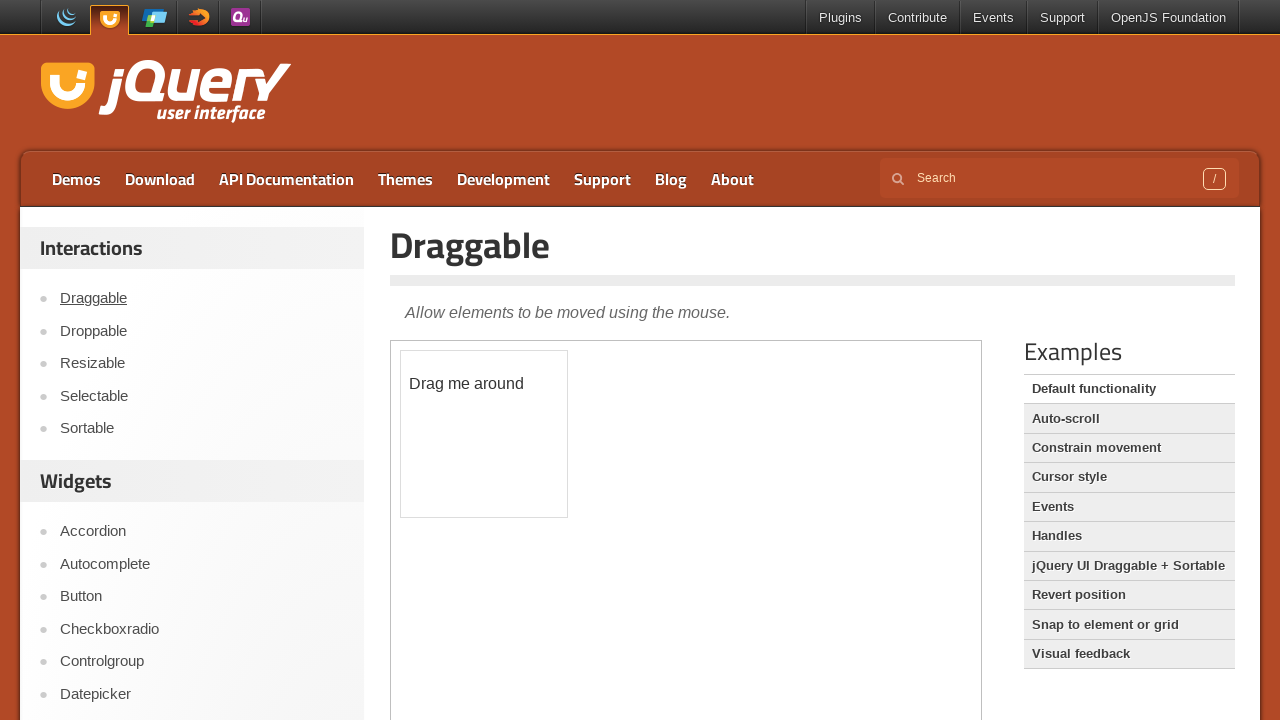

Located the iframe containing the draggable demo
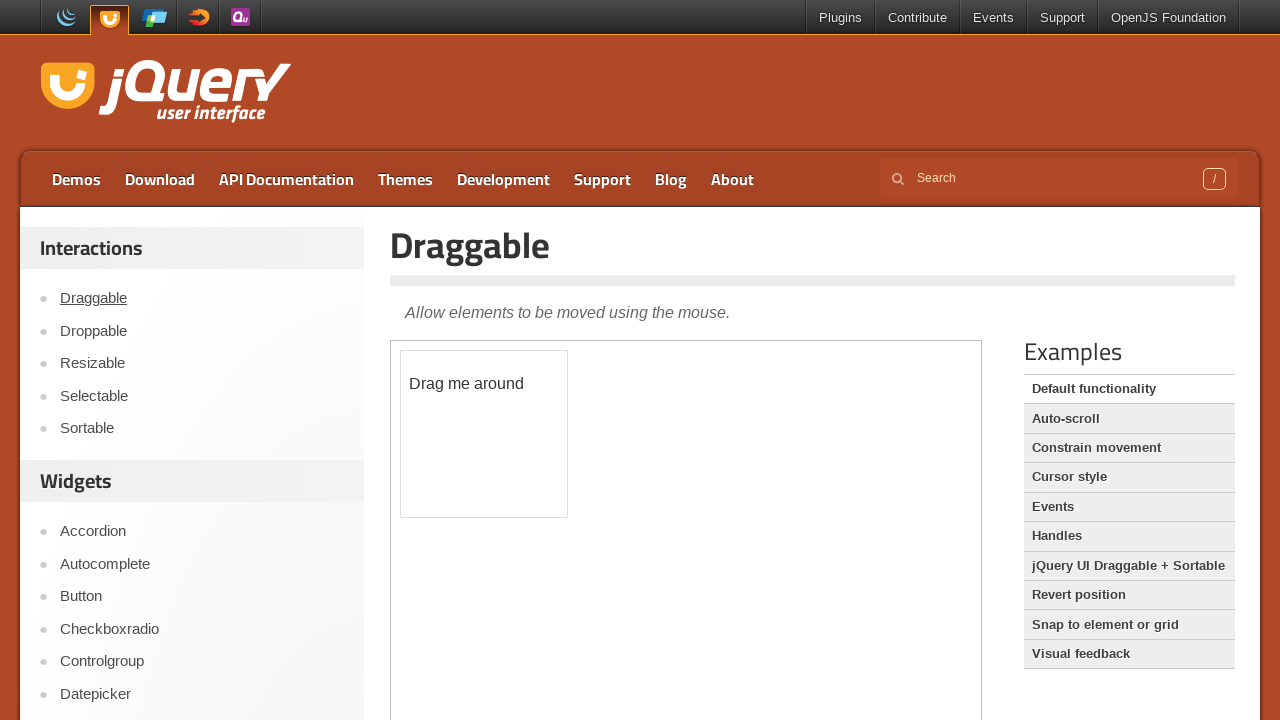

Located the draggable element within the iframe
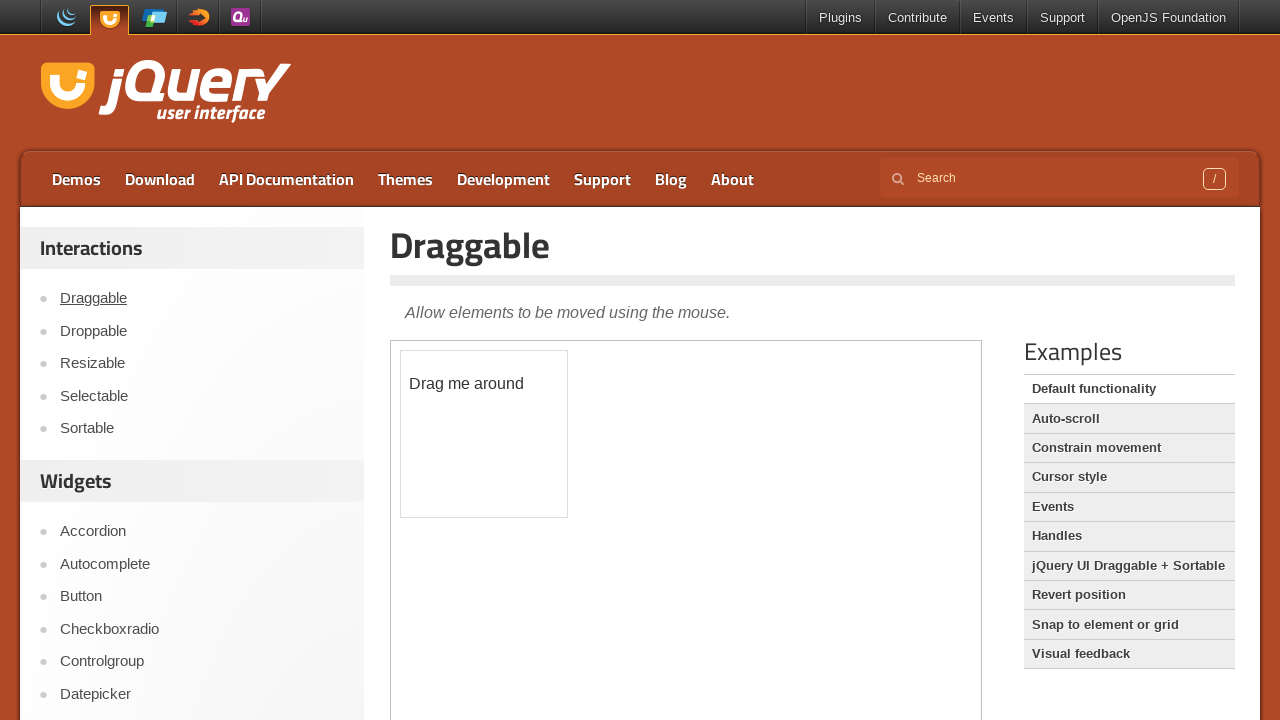

Performed drag-and-drop operation on draggable element (60px right, 60px down) at (461, 411)
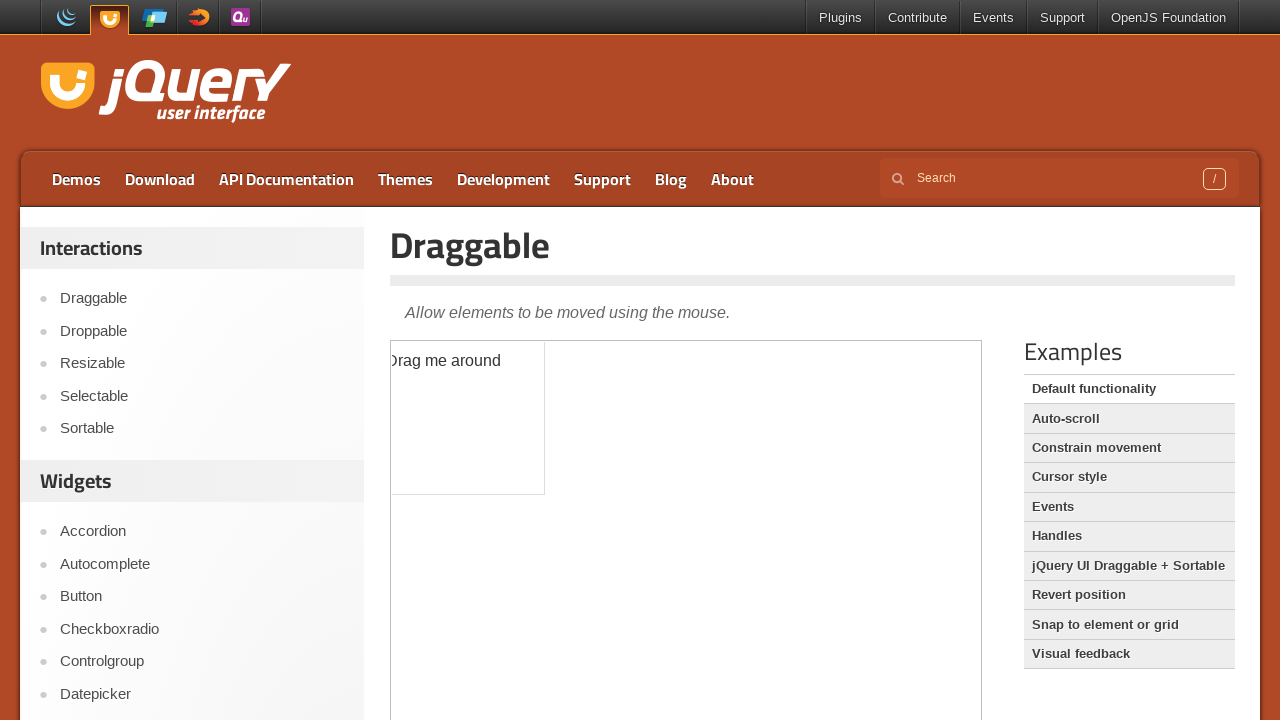

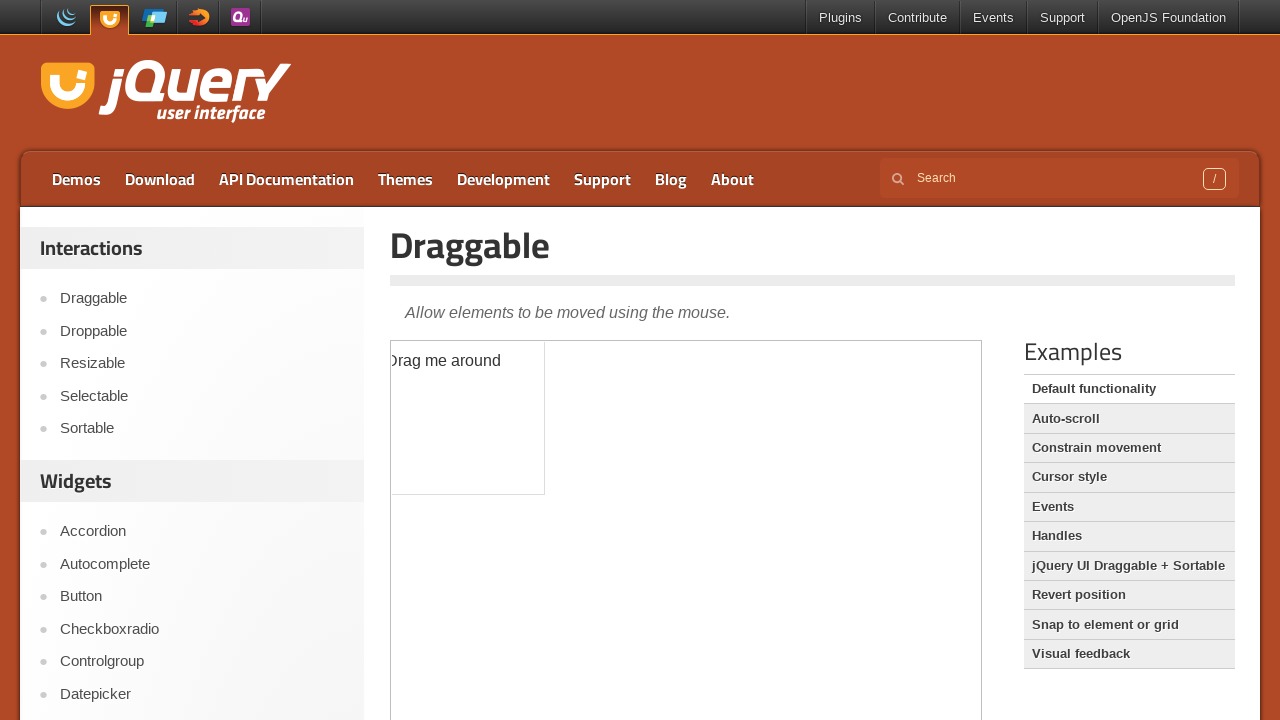